Tests website navigation by selecting a random search engine from a dropdown, submitting the form, then navigating through multiple pages via links to simulate user traffic.

Starting URL: http://boriska70.github.io/

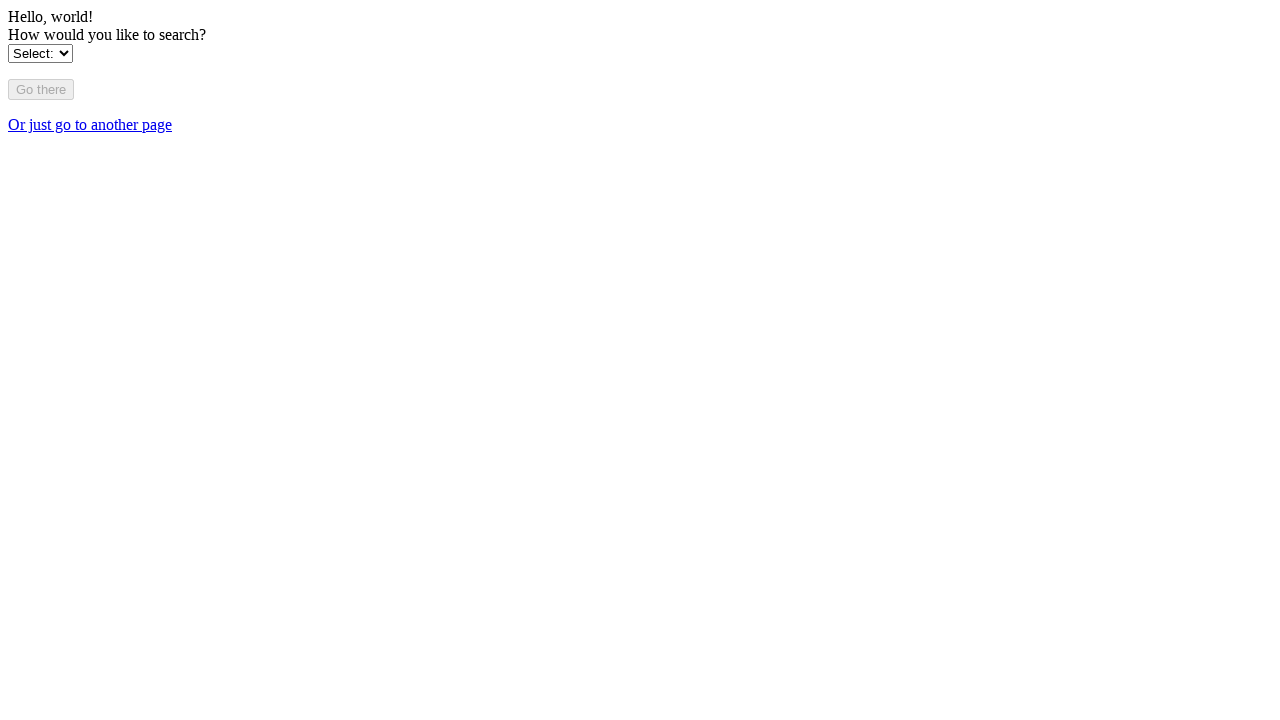

Selected 'Yandex' from search engine dropdown on #engines
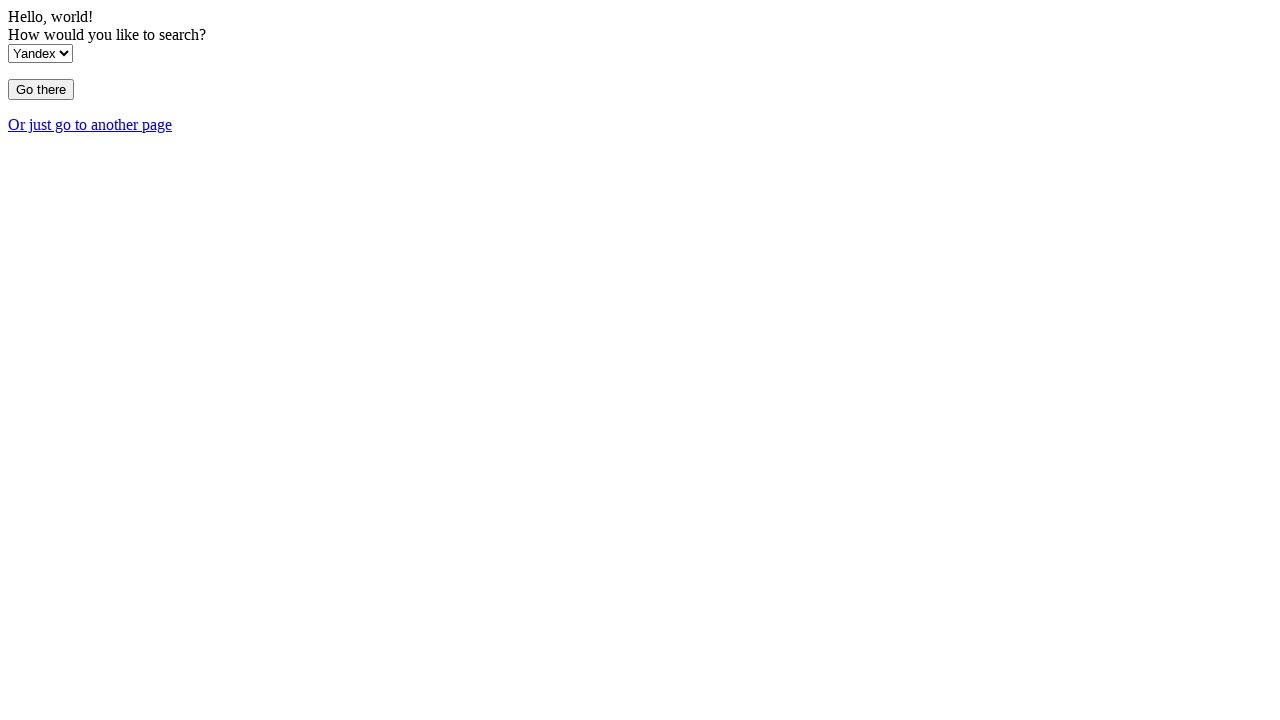

Clicked submit button to search with selected engine at (41, 90) on #submit
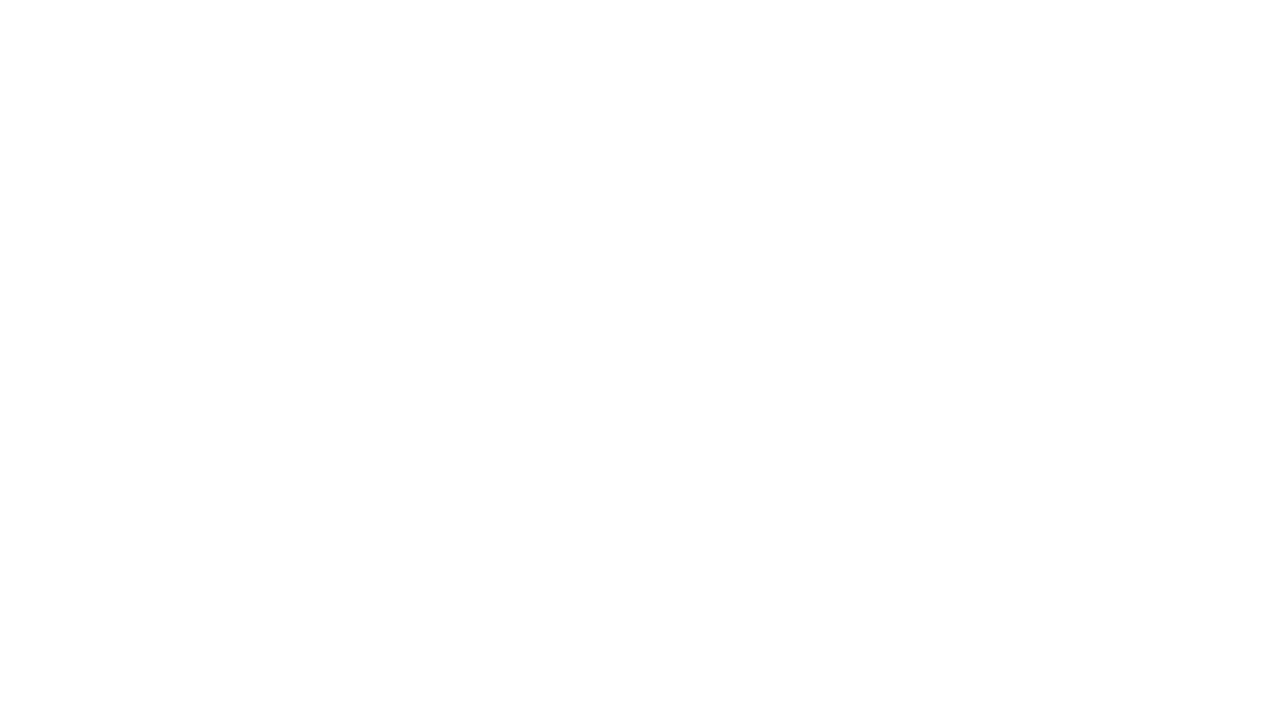

Search results page loaded
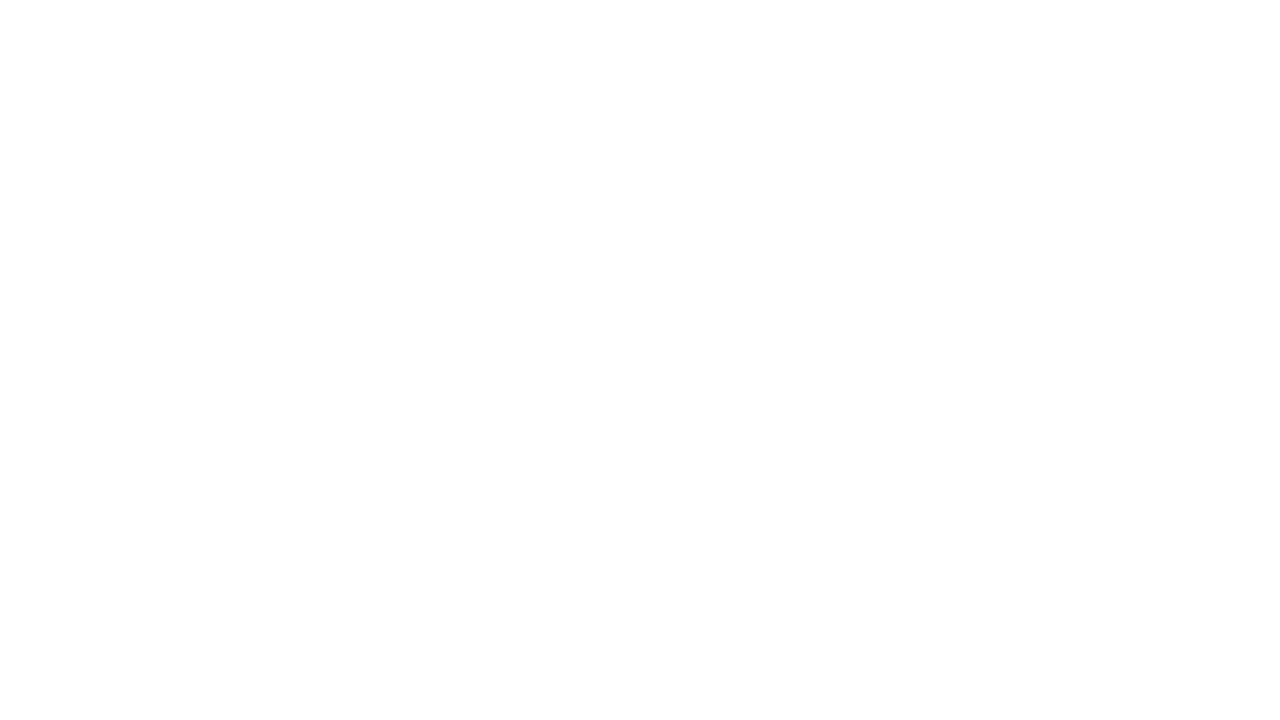

Navigated back to home page
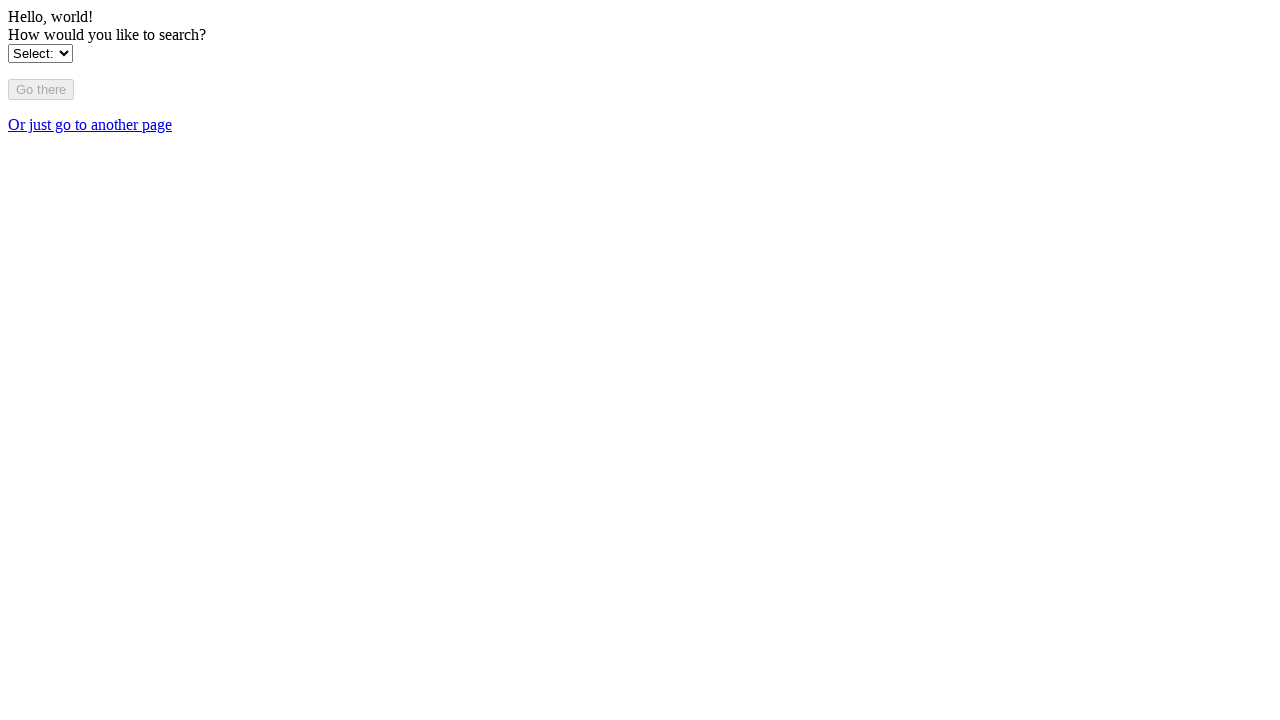

Clicked link to navigate to another page at (90, 124) on text=Or just go to another page
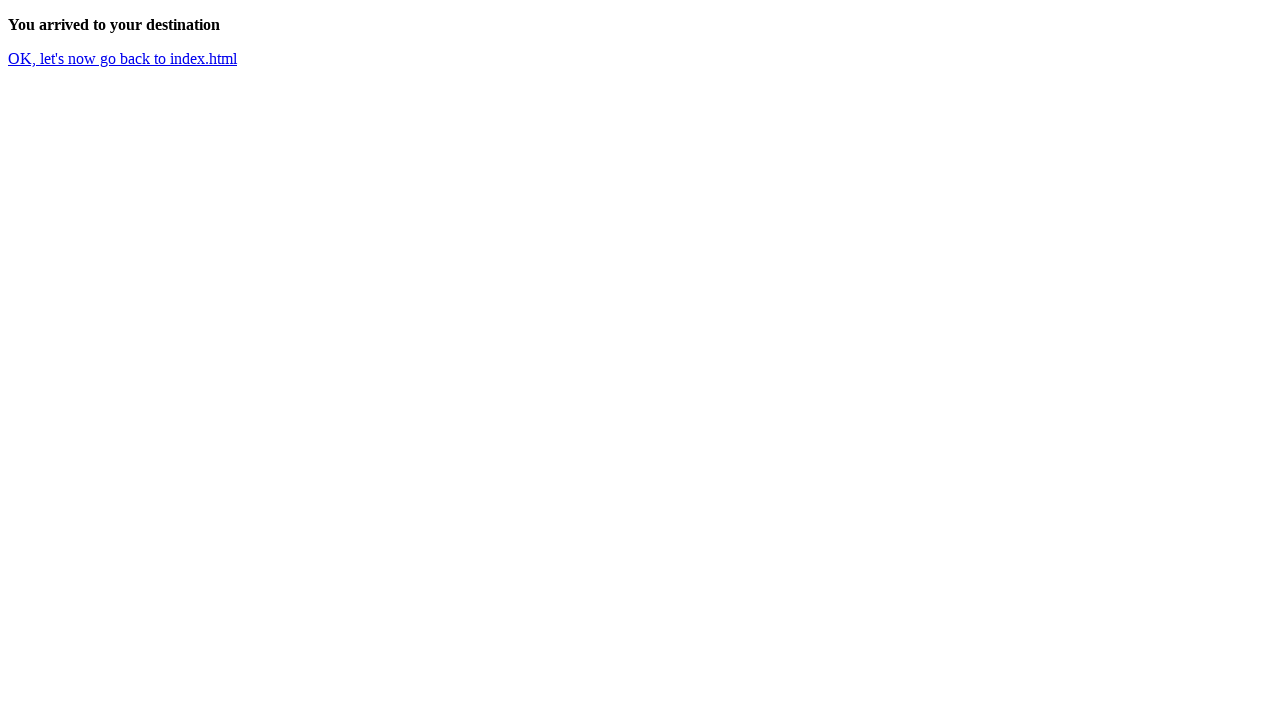

Another page loaded
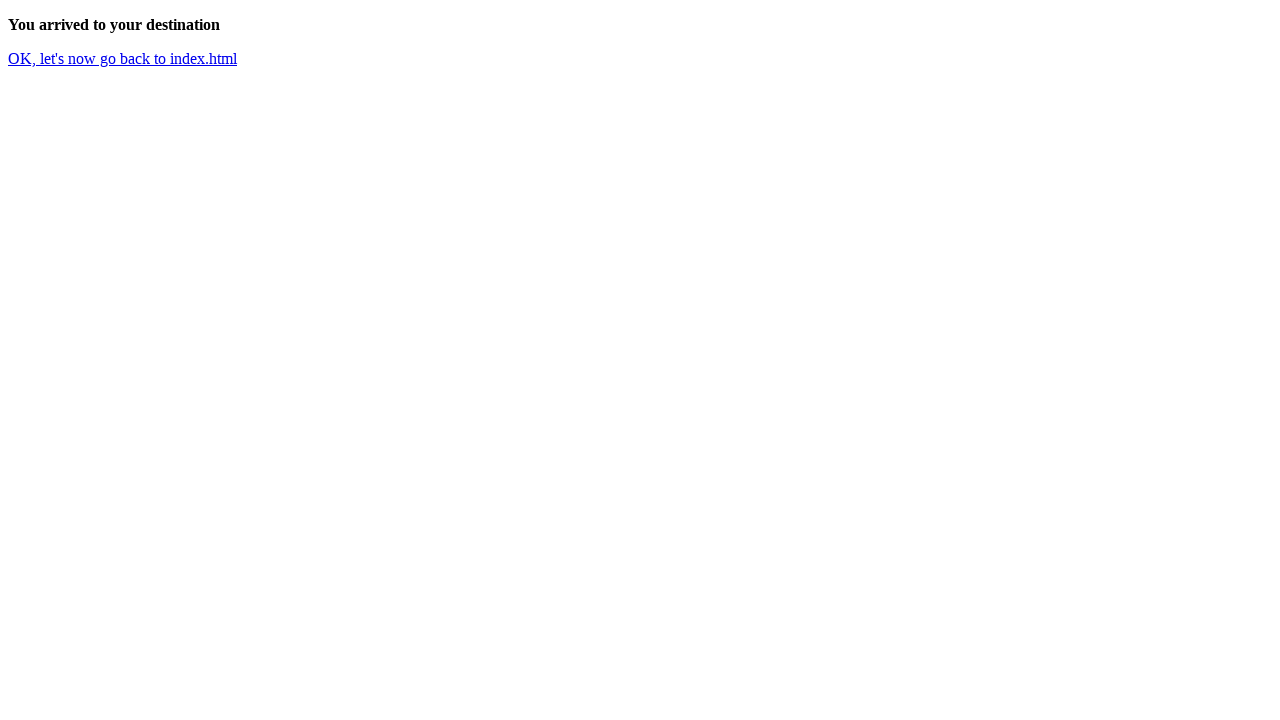

Clicked link to navigate back to index.html at (122, 58) on text=OK, let's now go back to index.html
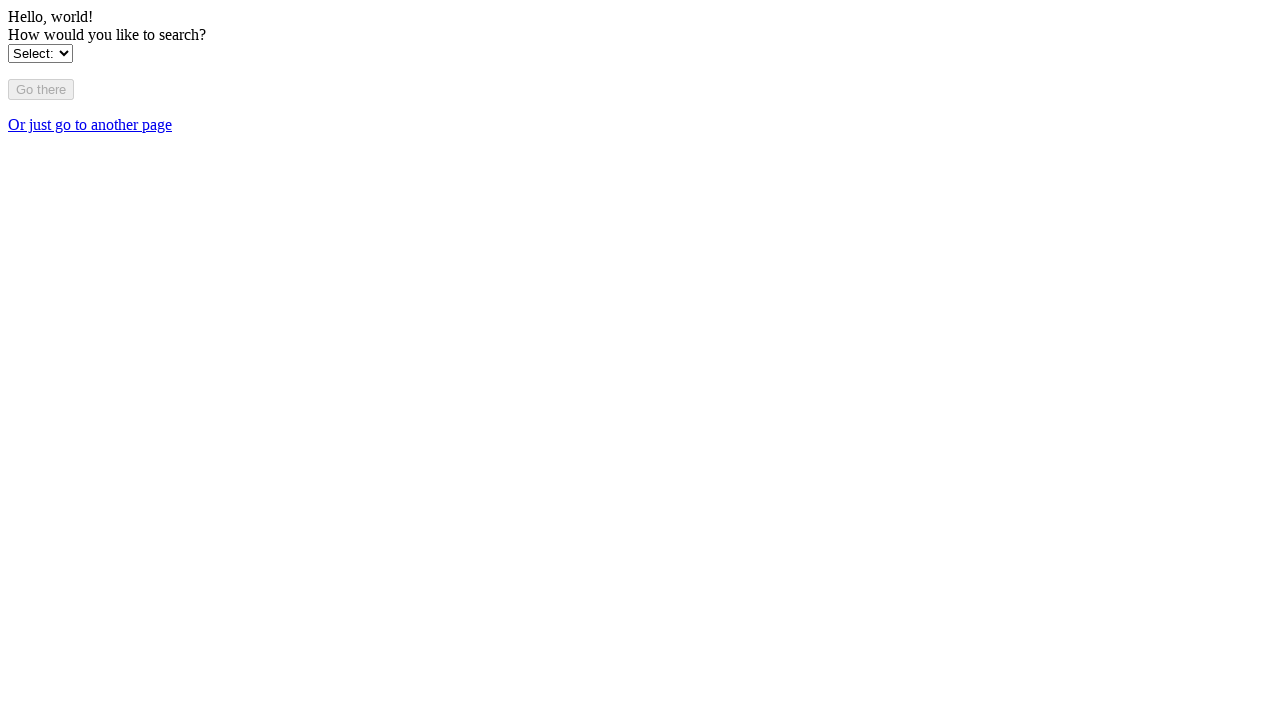

Returned to index.html
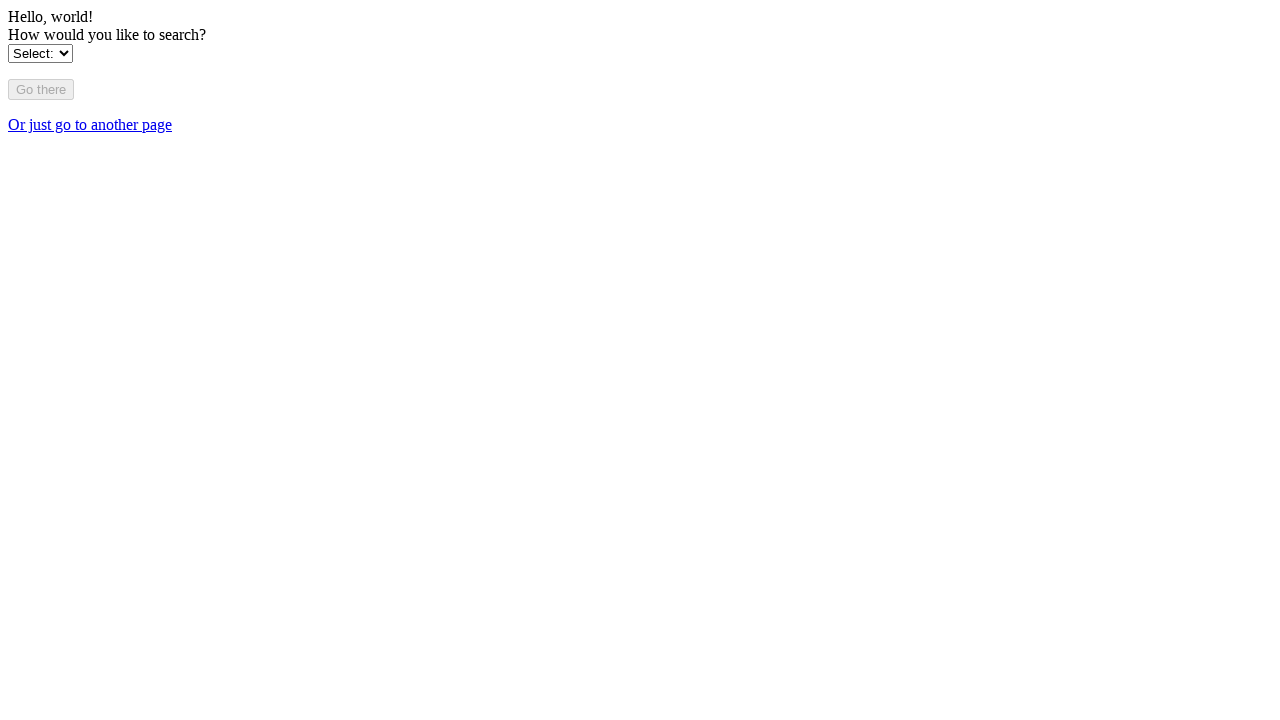

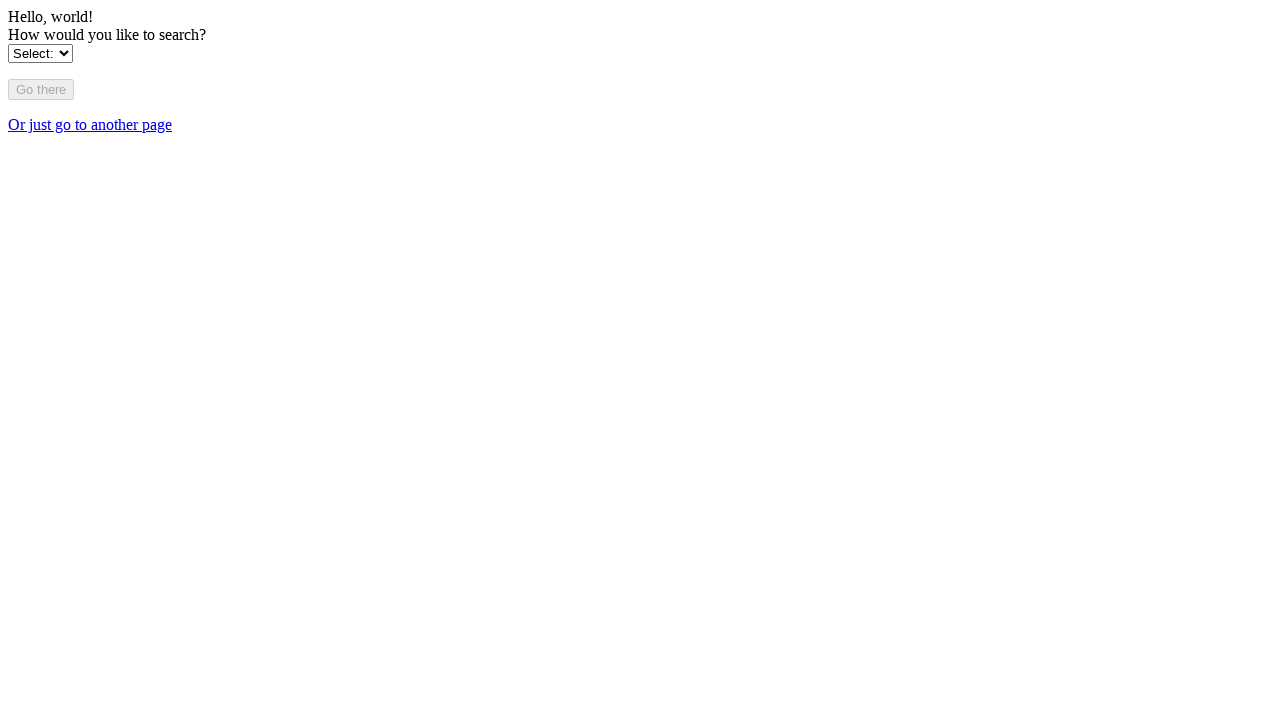